Tests a signup or contact form by filling in first name, last name, and email fields, then submitting the form by pressing Enter on the submit button.

Starting URL: http://secure-retreat-92358.herokuapp.com/

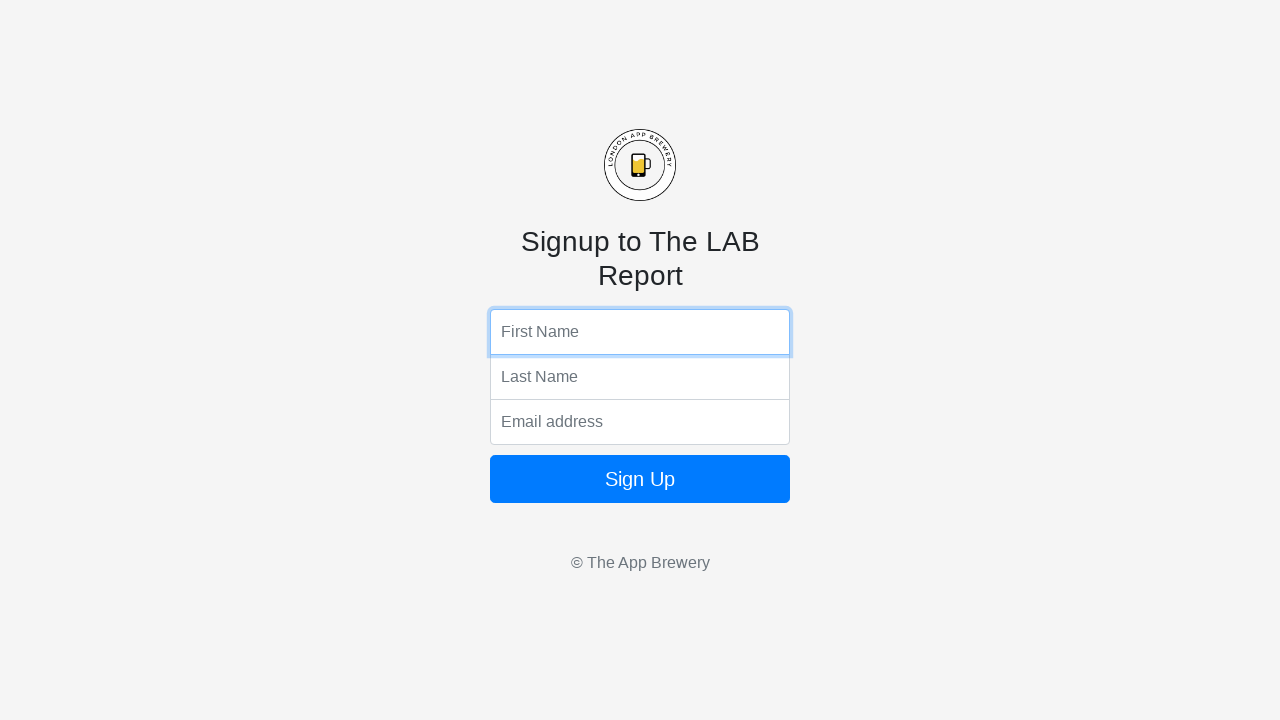

Filled first name field with 'Seyi' on input[name='fName']
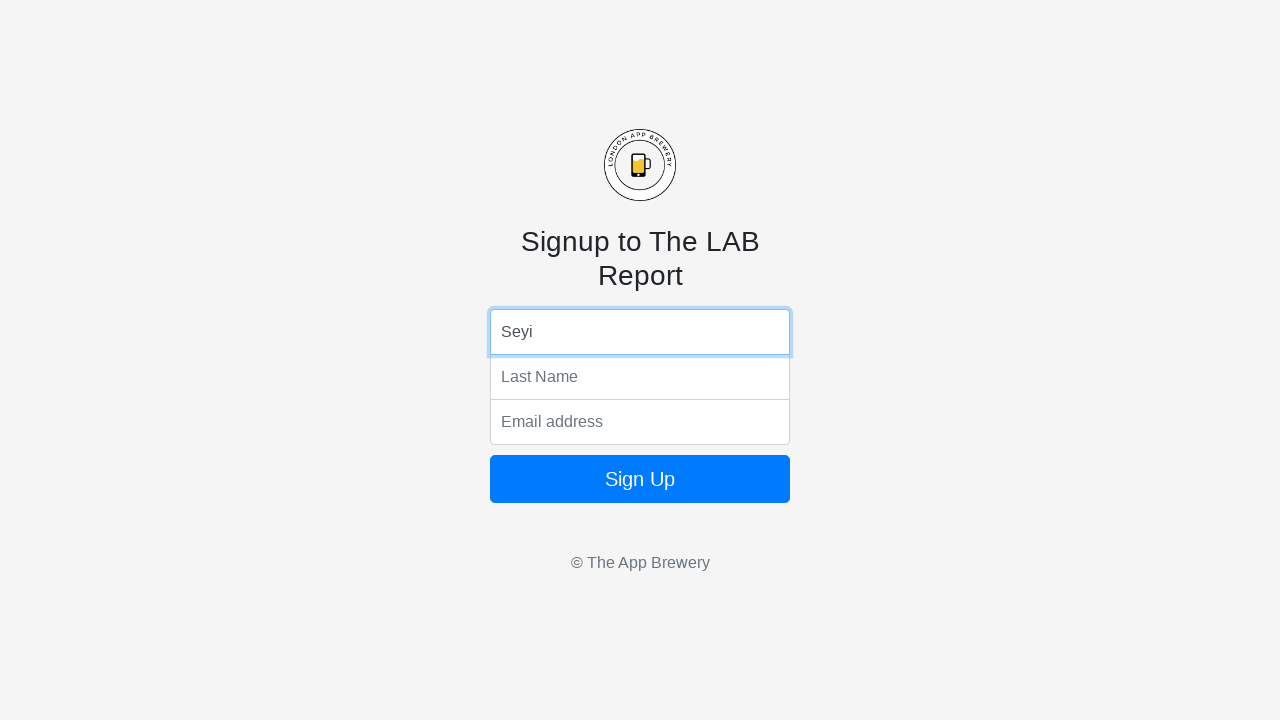

Filled last name field with 'Adex' on input[name='lName']
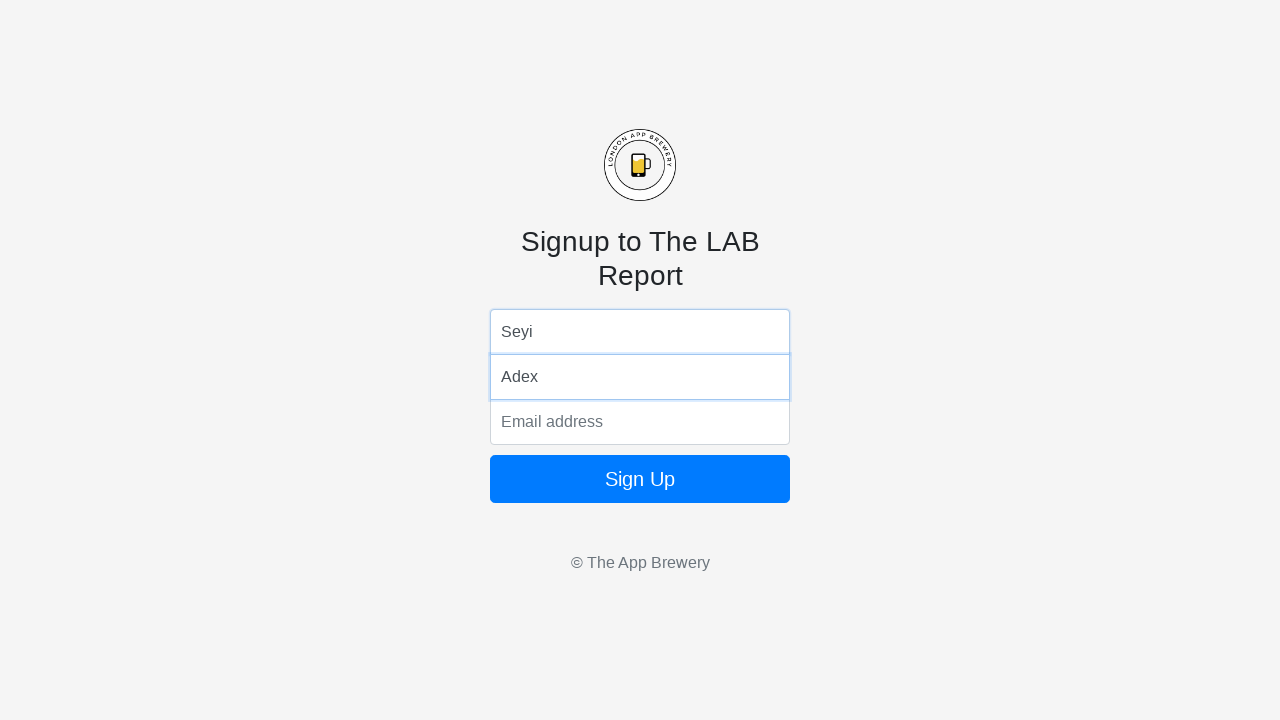

Filled email field with 'sAdex@gmail.com' on input[name='email']
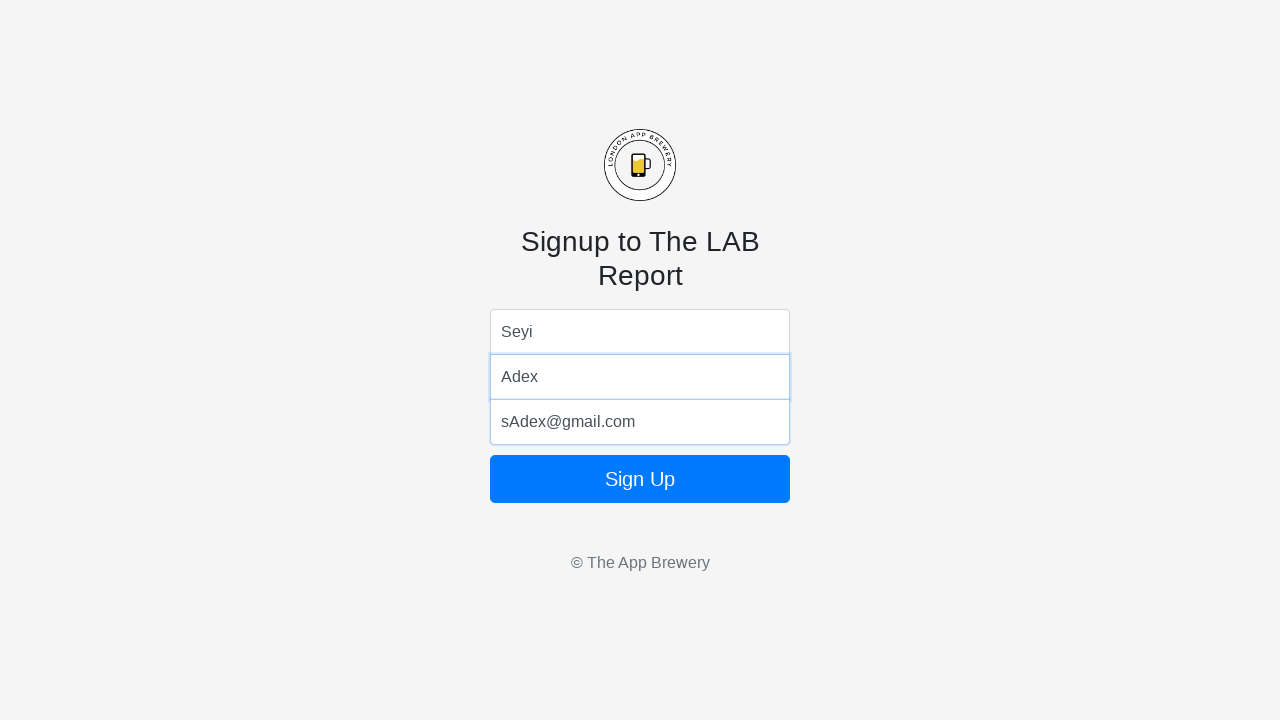

Submitted form by pressing Enter on the submit button on button
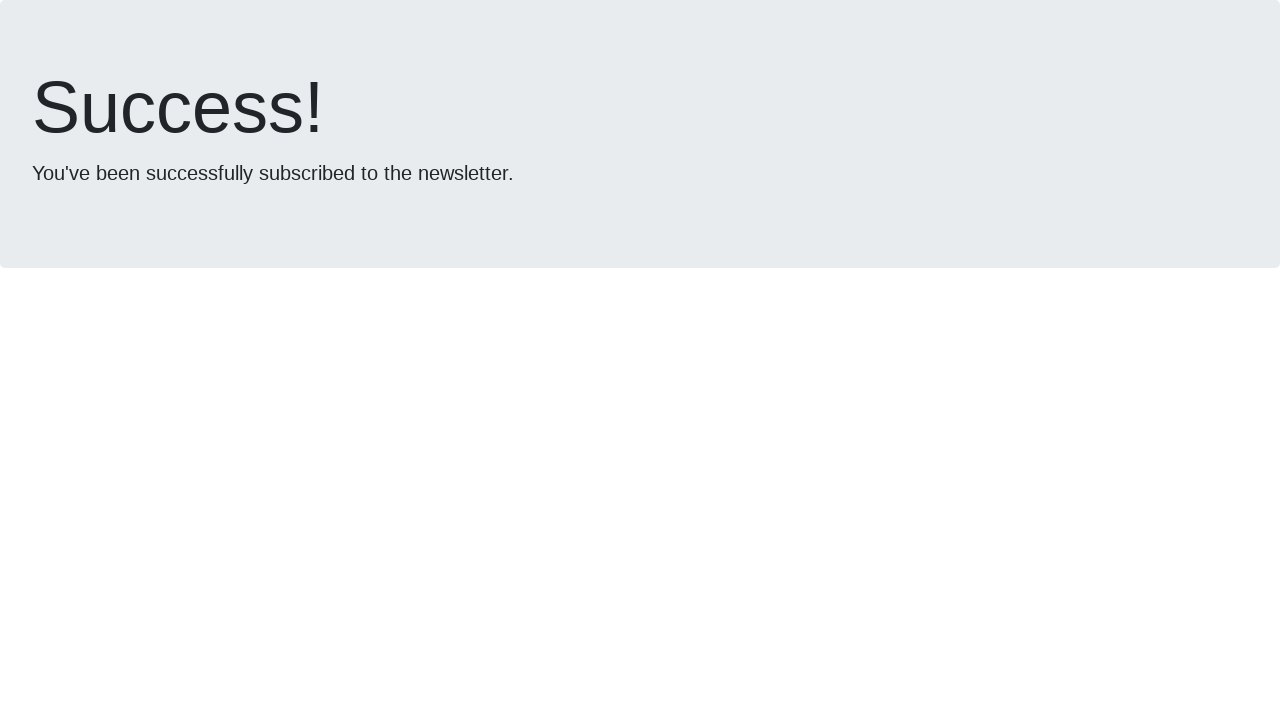

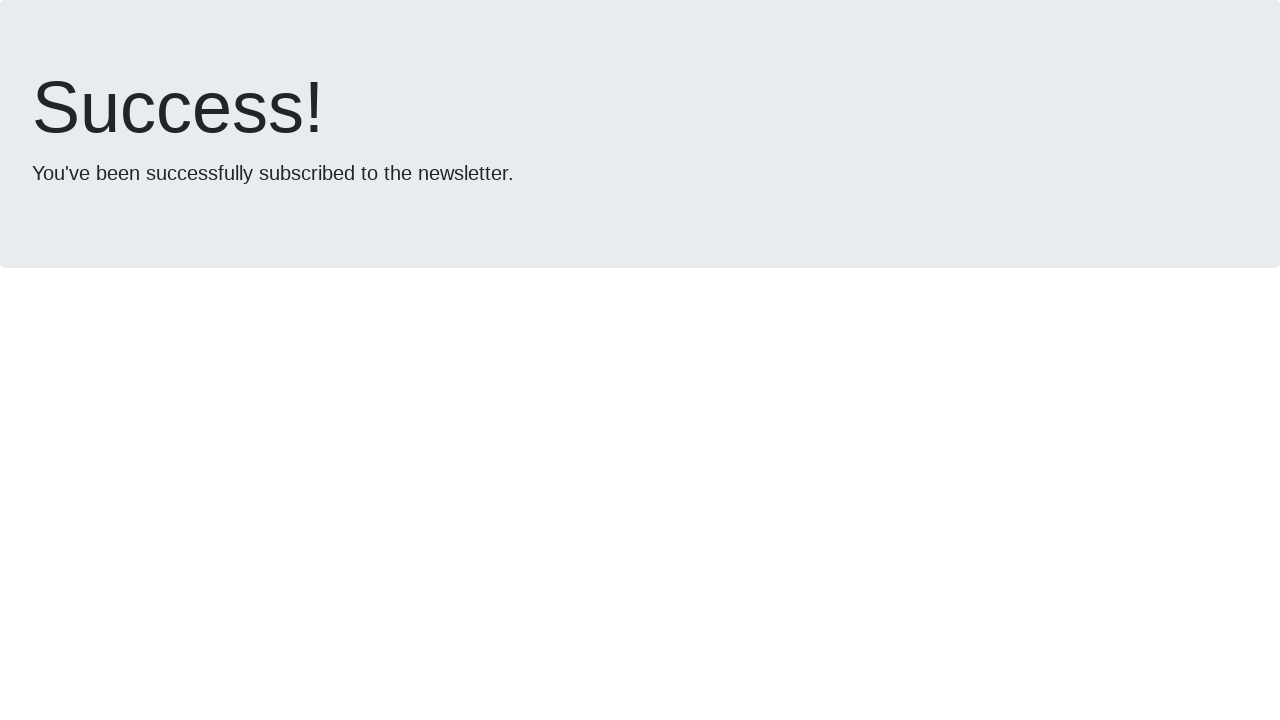